Tests drag and drop functionality on the jQuery UI droppable demo page by dragging an element and dropping it onto a target area within an iframe.

Starting URL: https://jqueryui.com/droppable/

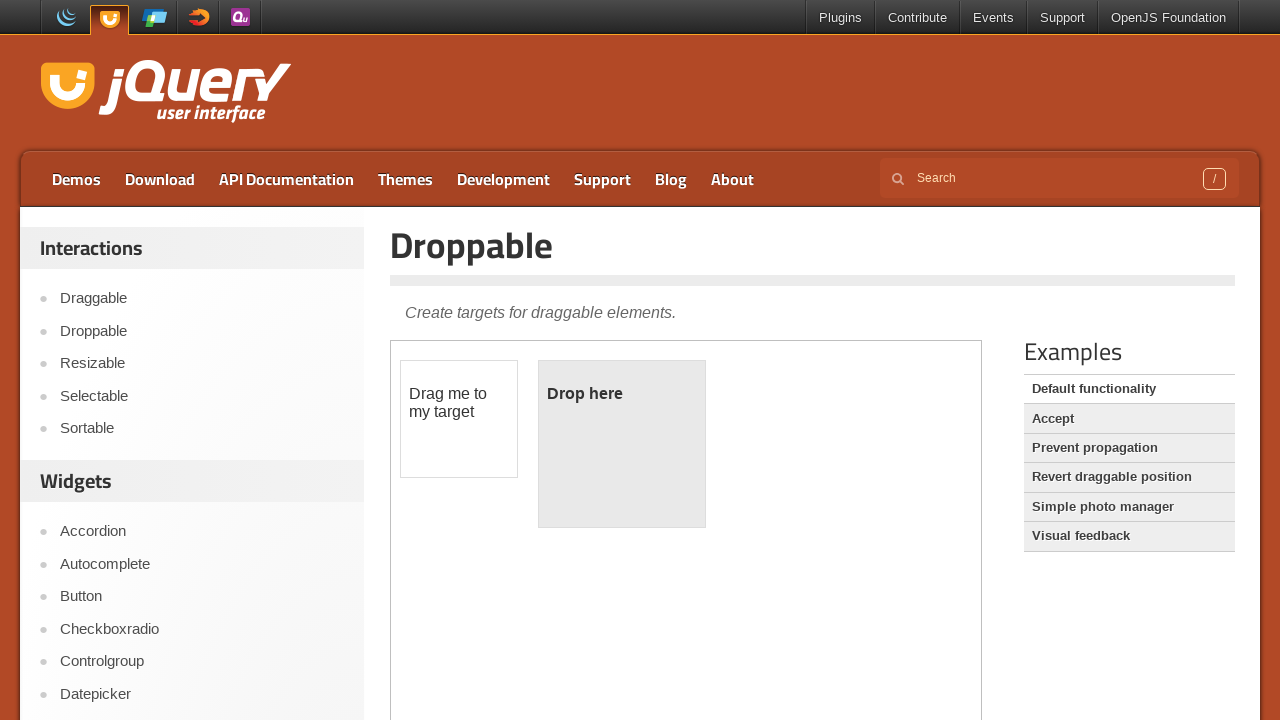

Located the demo iframe
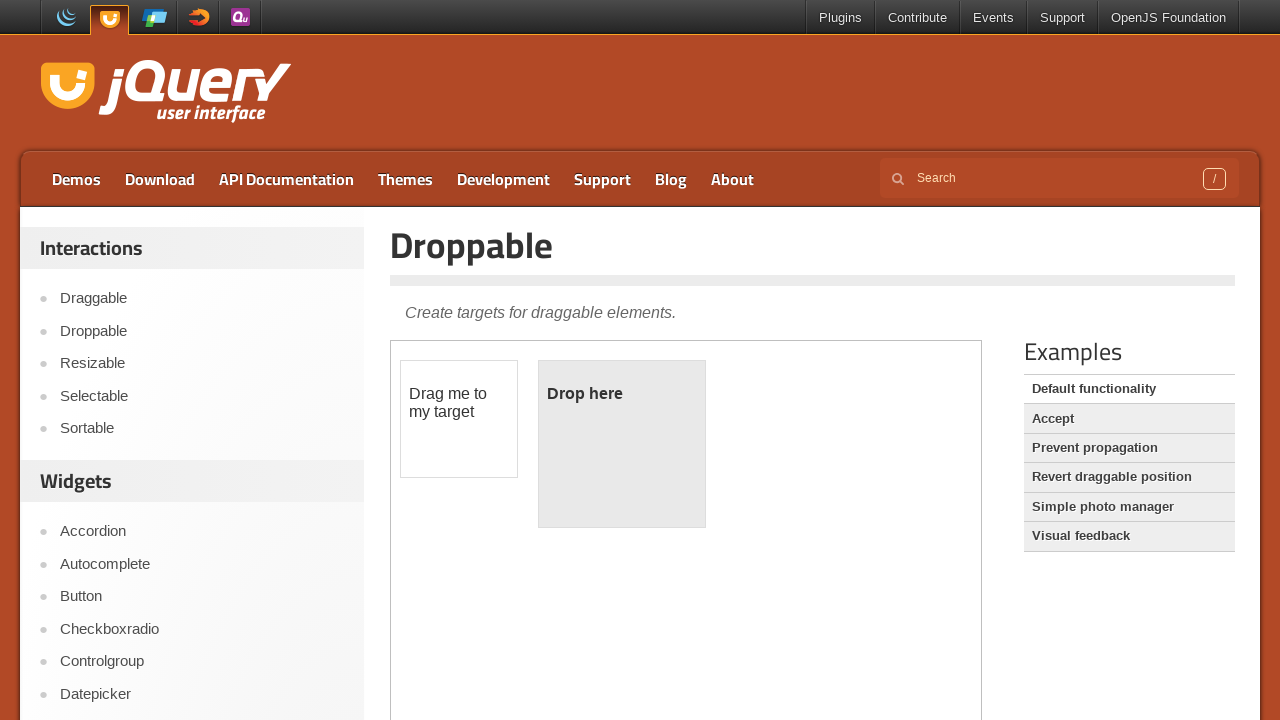

Located the draggable element
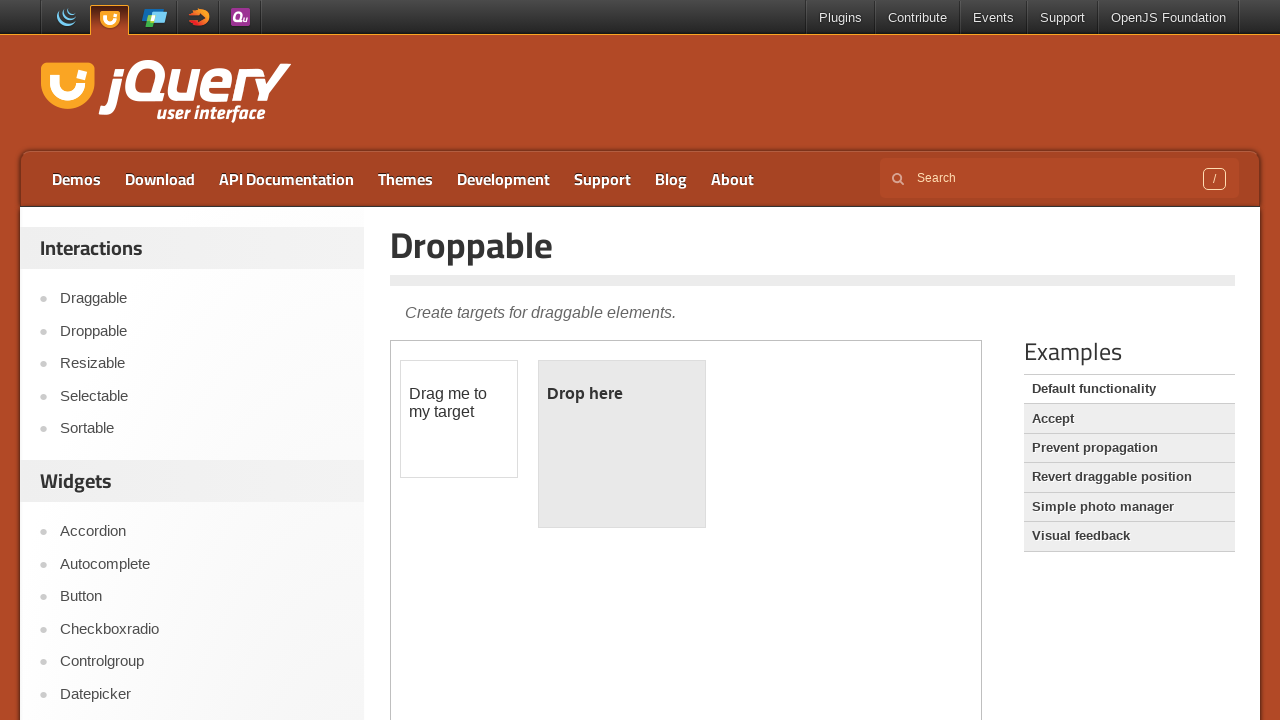

Draggable element became visible
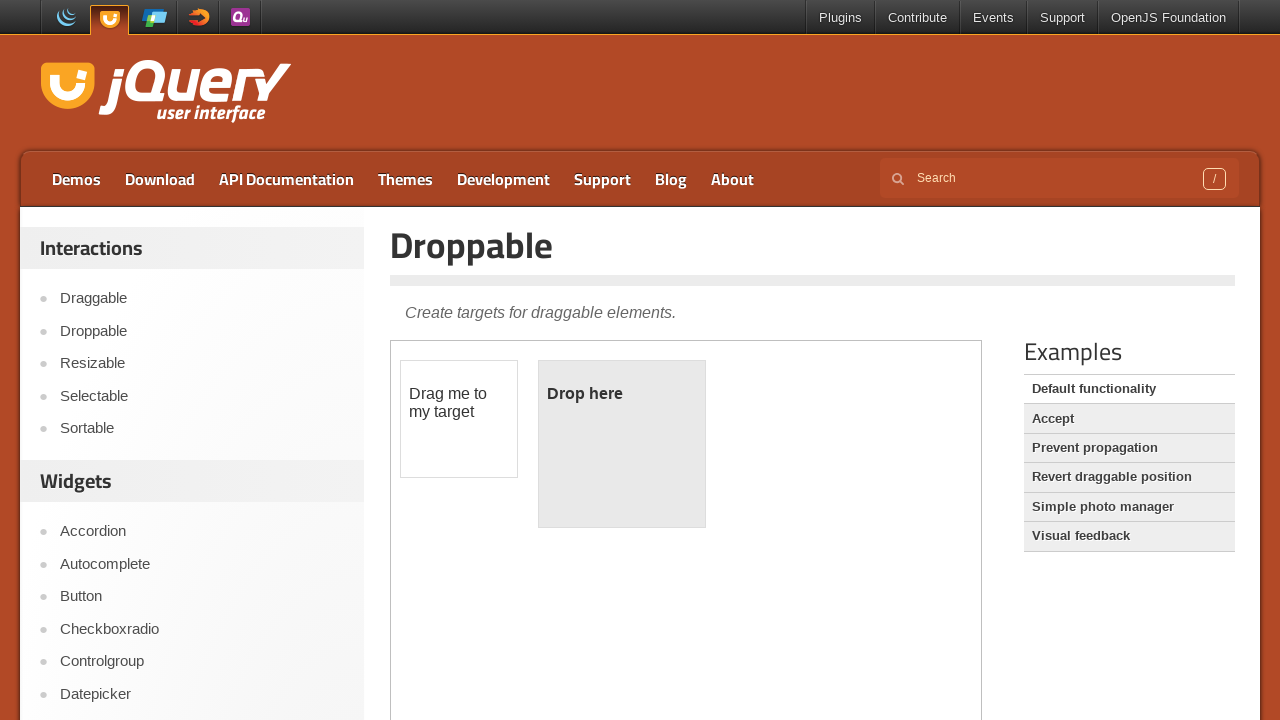

Located the droppable target element
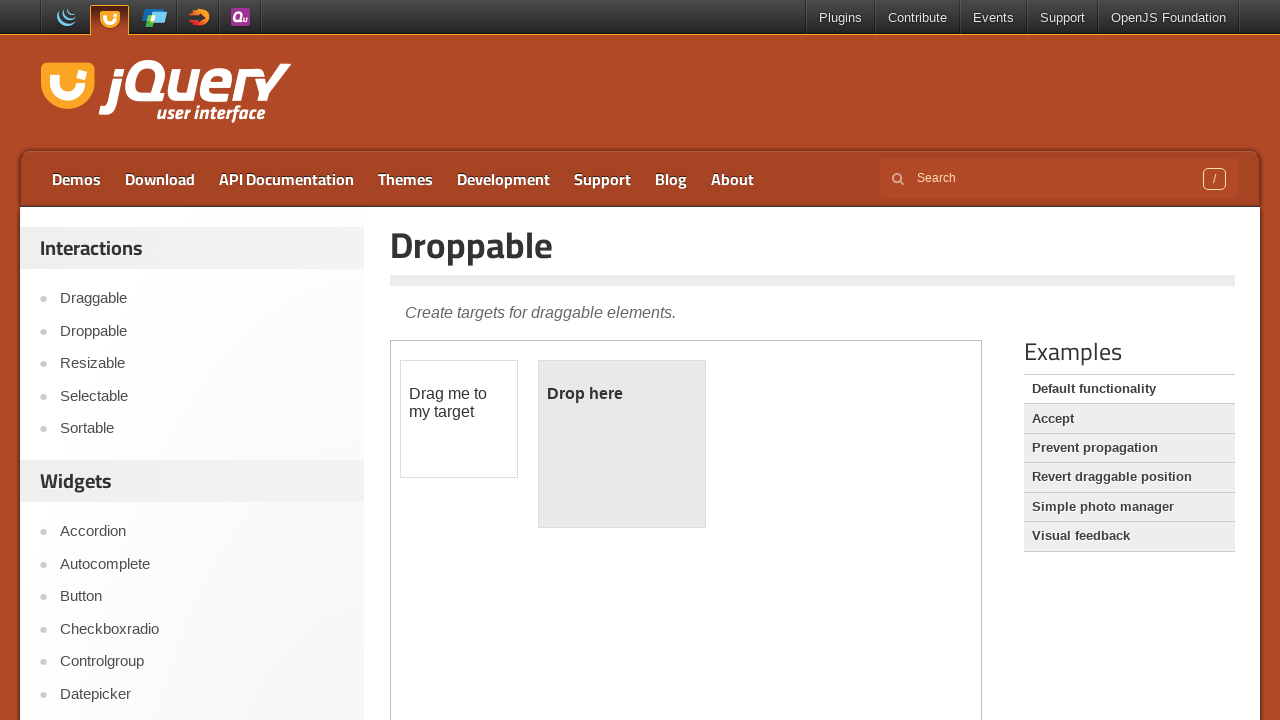

Droppable target element became visible
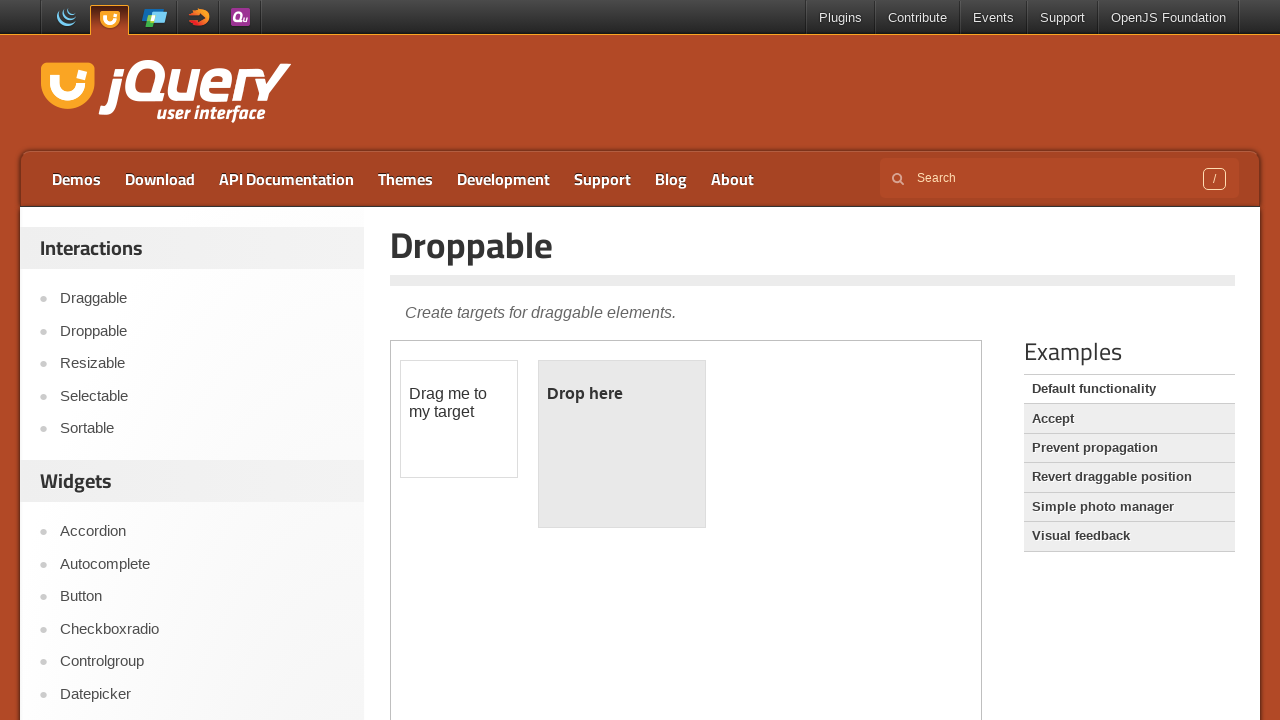

Dragged the draggable element and dropped it onto the droppable target at (622, 444)
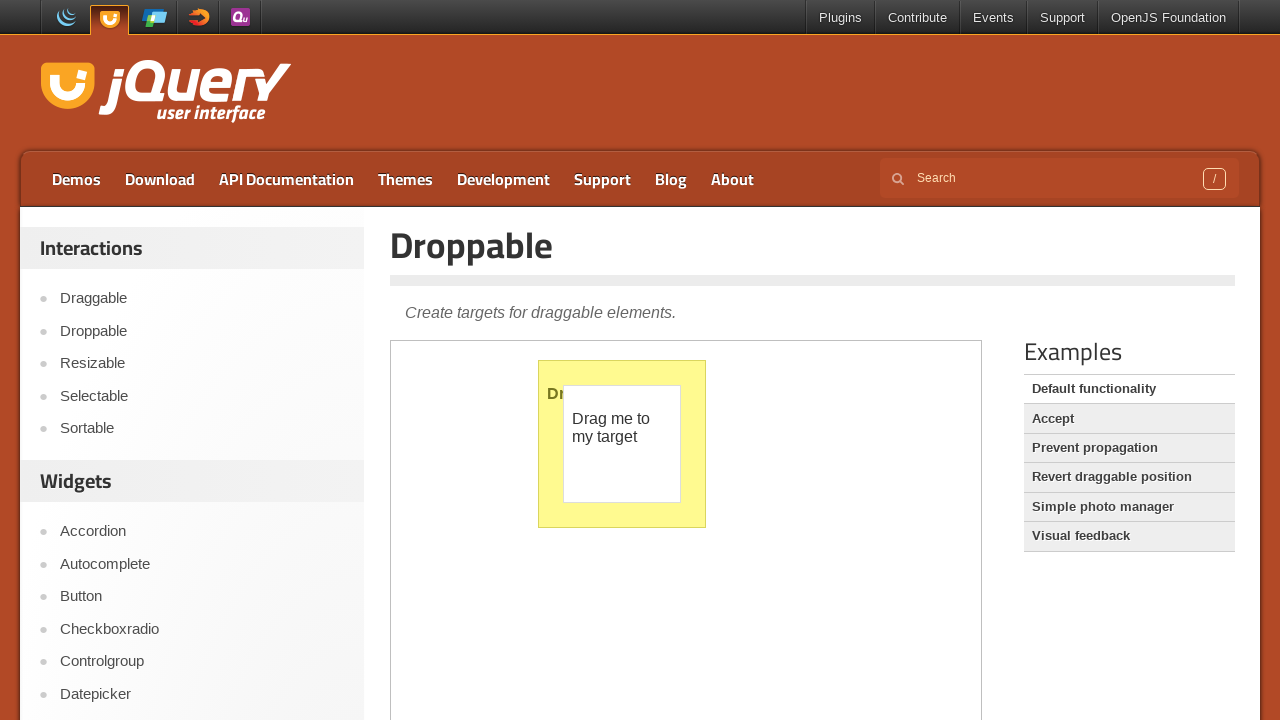

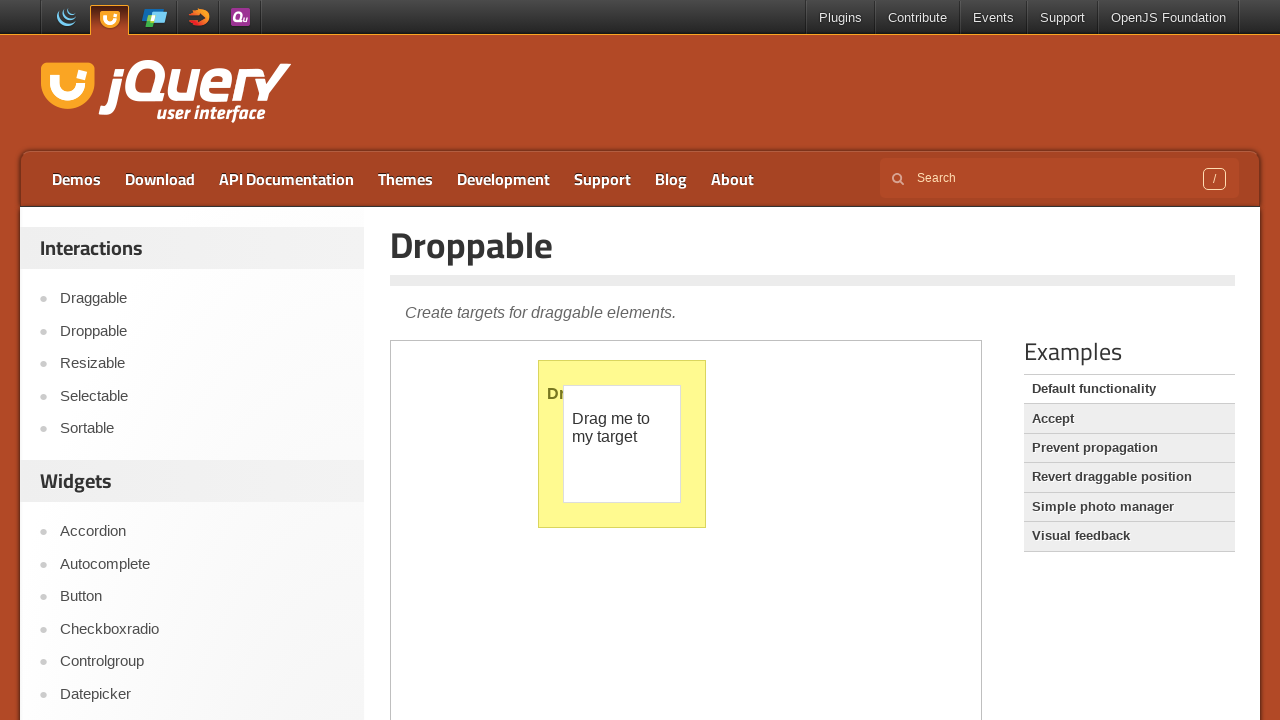